Tests JavaScript alert handling by interacting with simple alert, confirm dialog, and prompt dialog - clicking trigger buttons and accepting/interacting with each alert type

Starting URL: https://letcode.in/alert

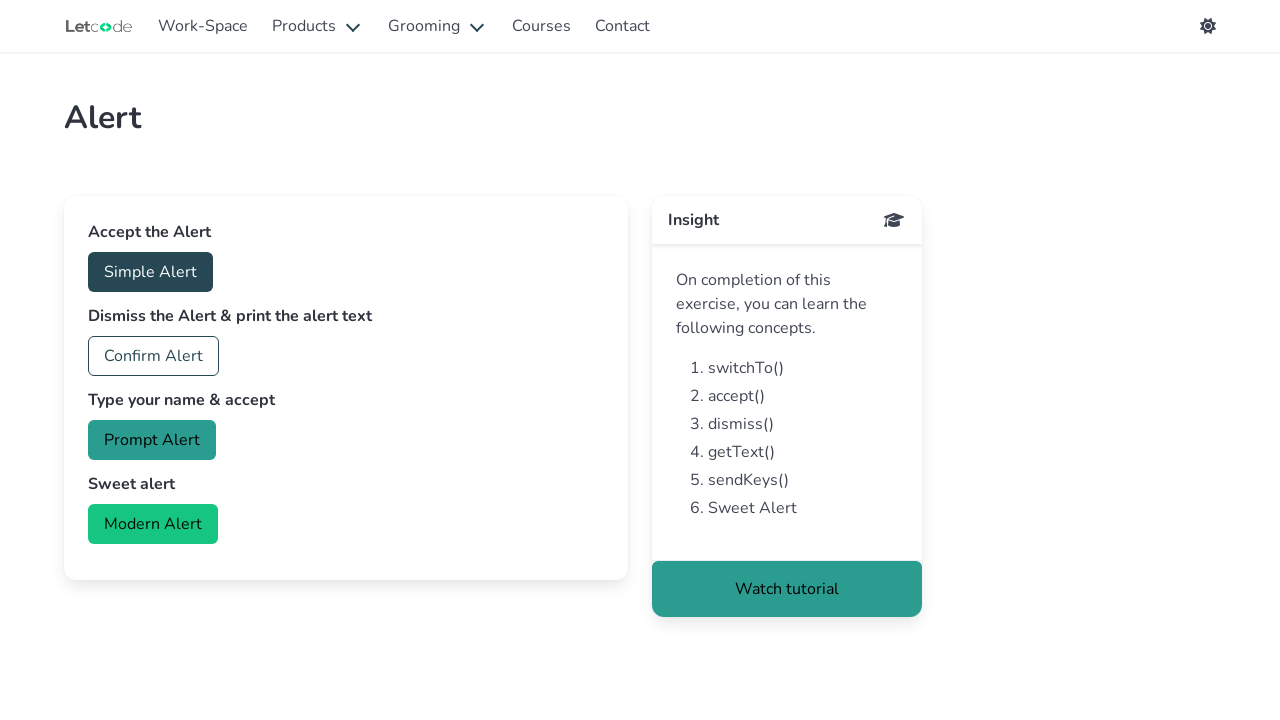

Set up dialog handler to accept simple alert
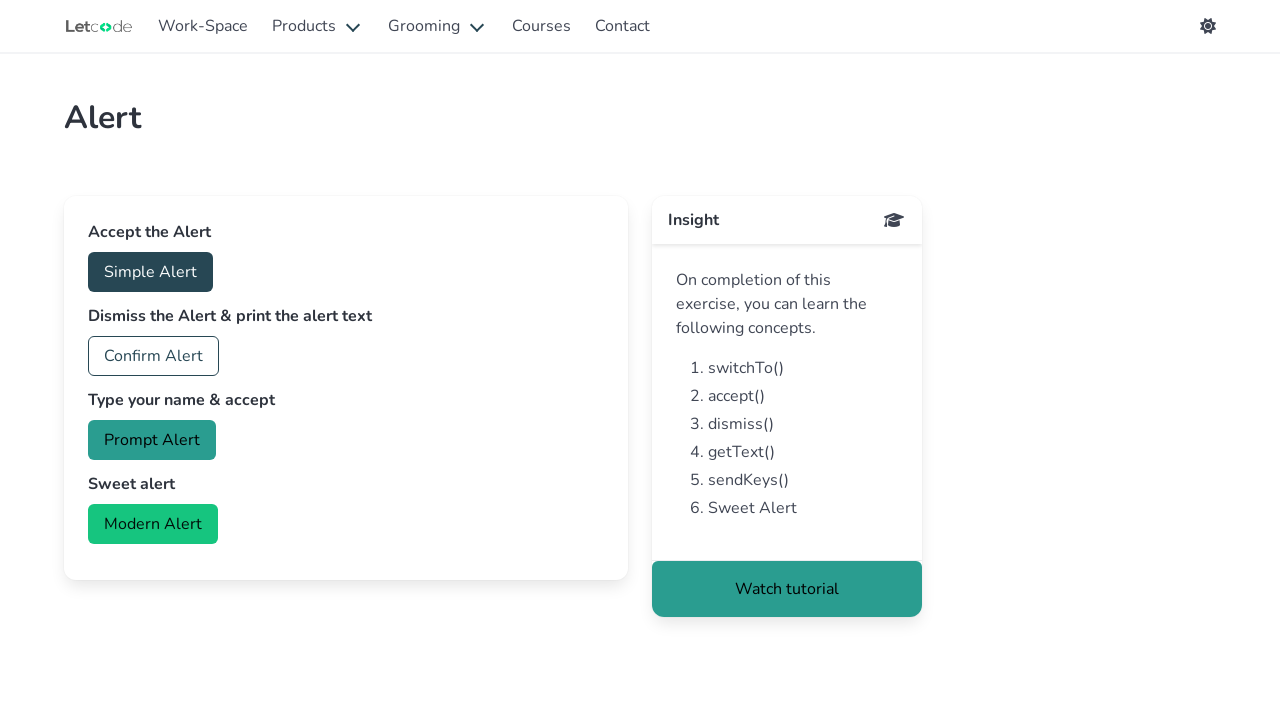

Clicked button to trigger simple alert at (150, 272) on button#accept
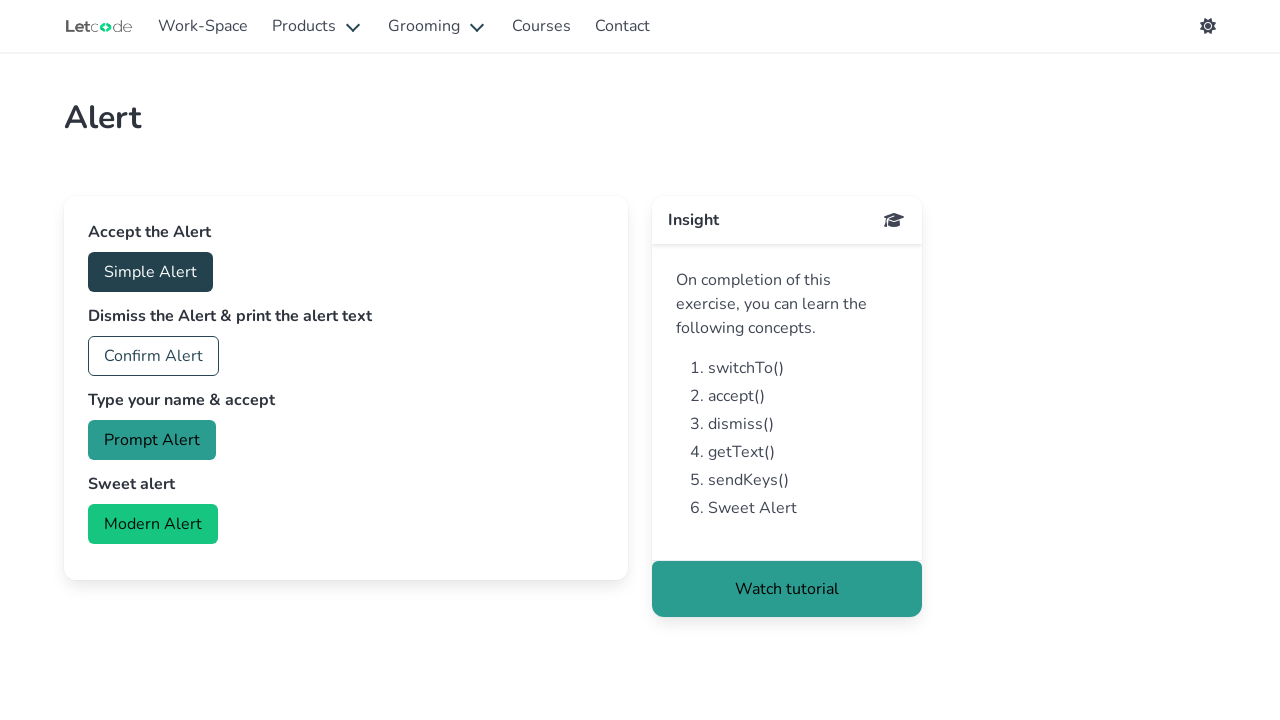

Set up dialog handler to accept confirm dialog
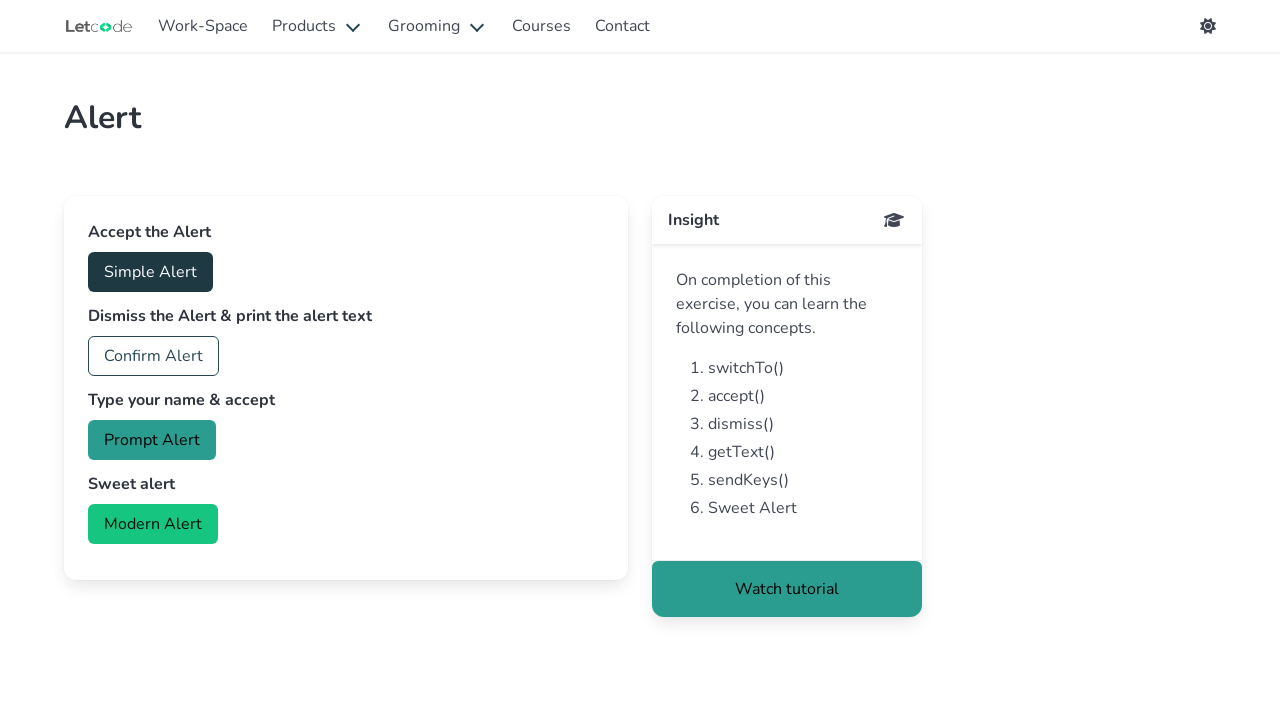

Clicked button to trigger confirm dialog at (154, 356) on #confirm
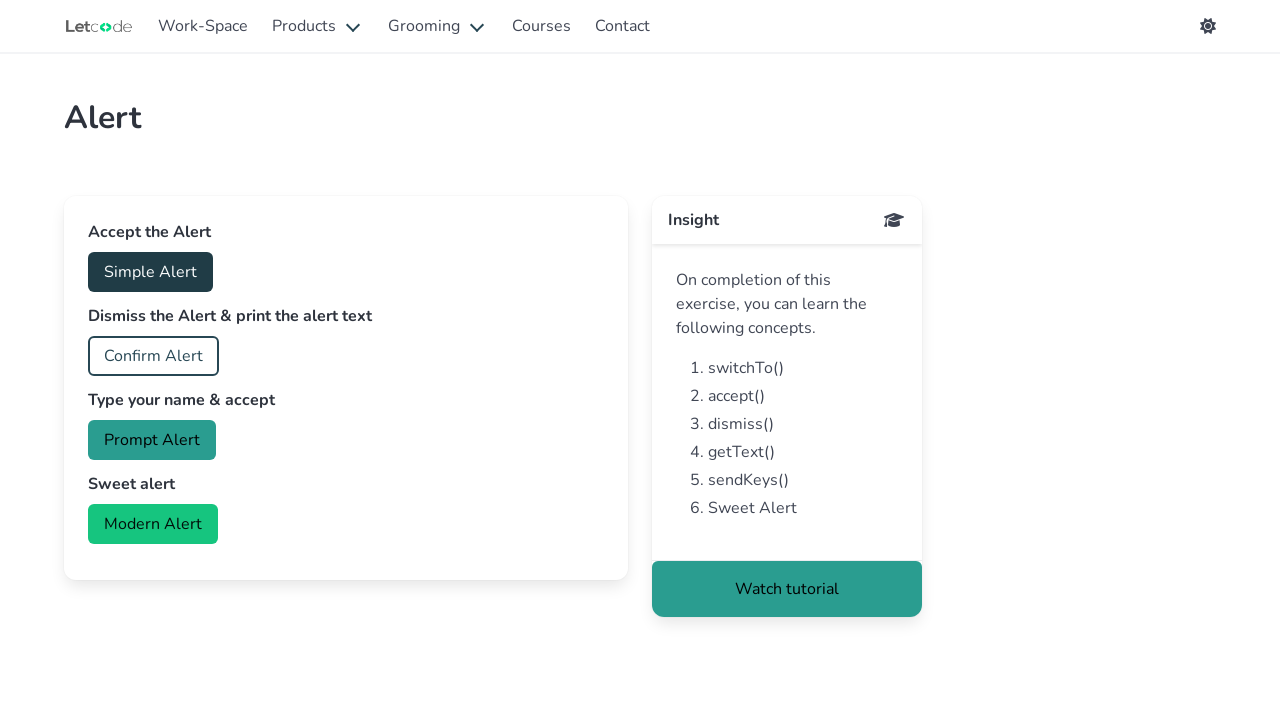

Set up dialog handler to accept prompt dialog with text 'kamal'
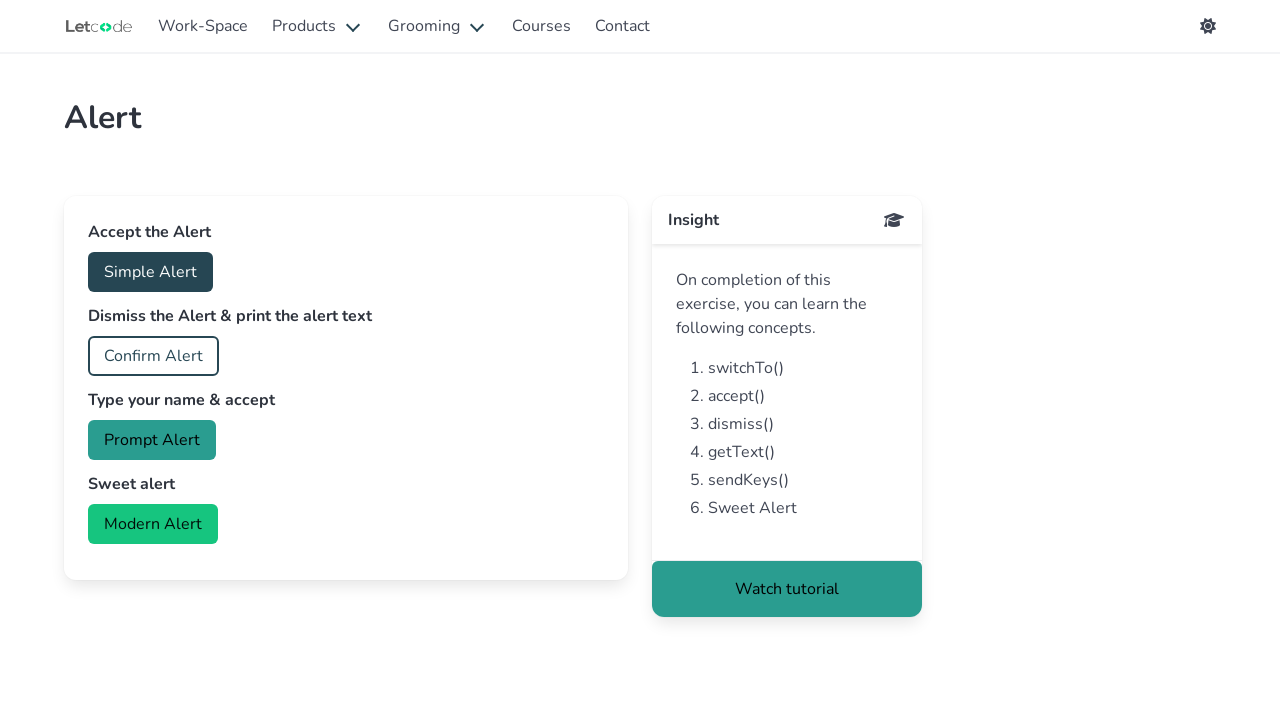

Clicked button to trigger prompt dialog at (152, 440) on #prompt
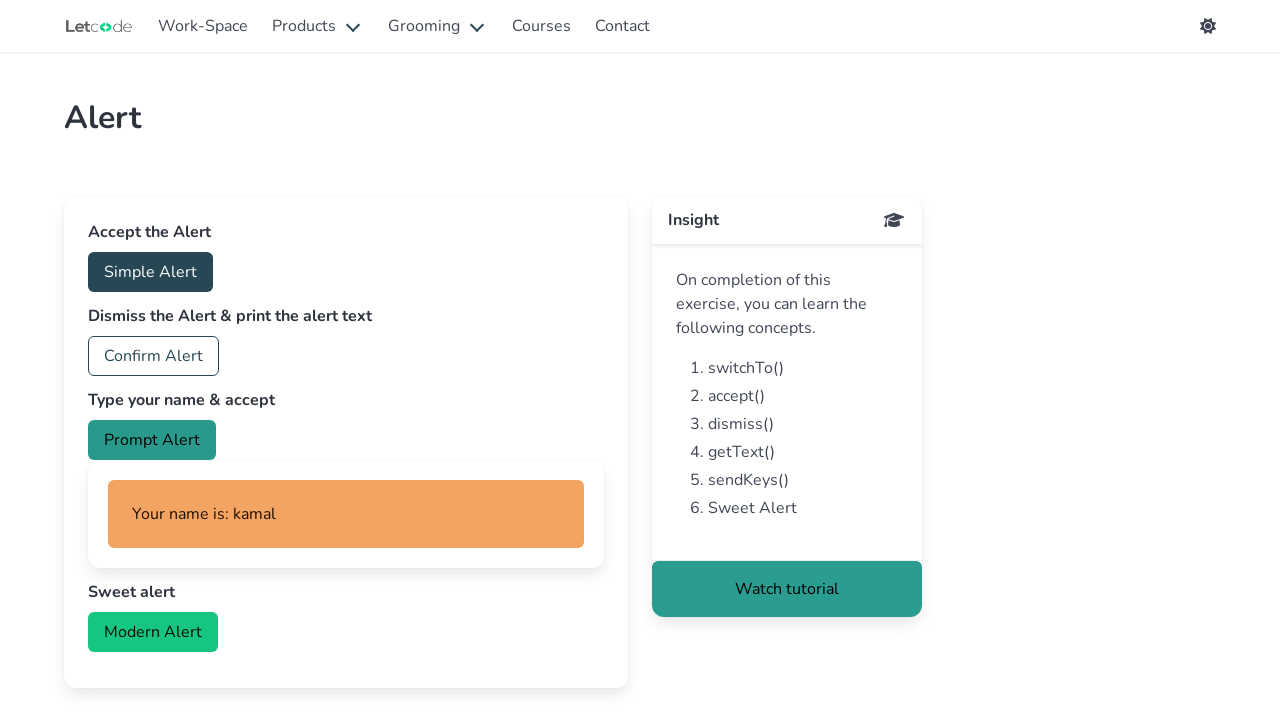

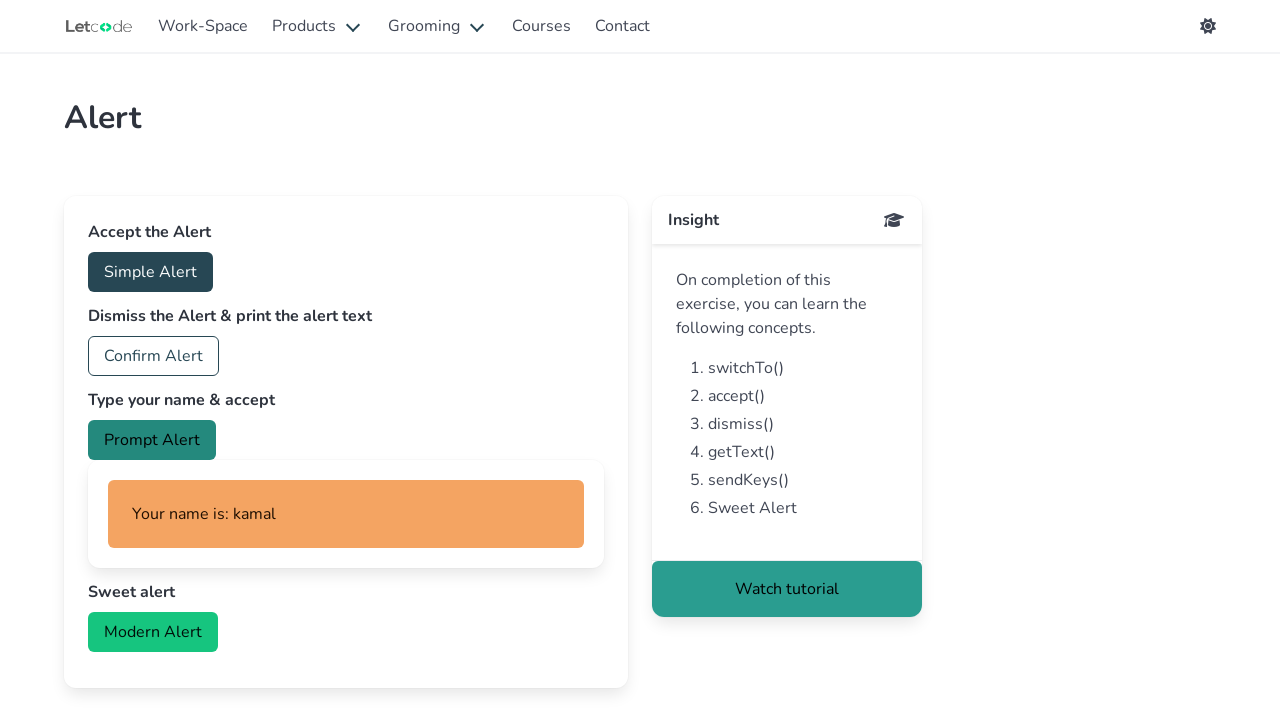